Navigates to Douban movie drama ranking page and scrolls down the page to load more content via infinite scroll.

Starting URL: https://movie.douban.com/typerank?type_name=剧情&type=11&interval_id=100:90&action=

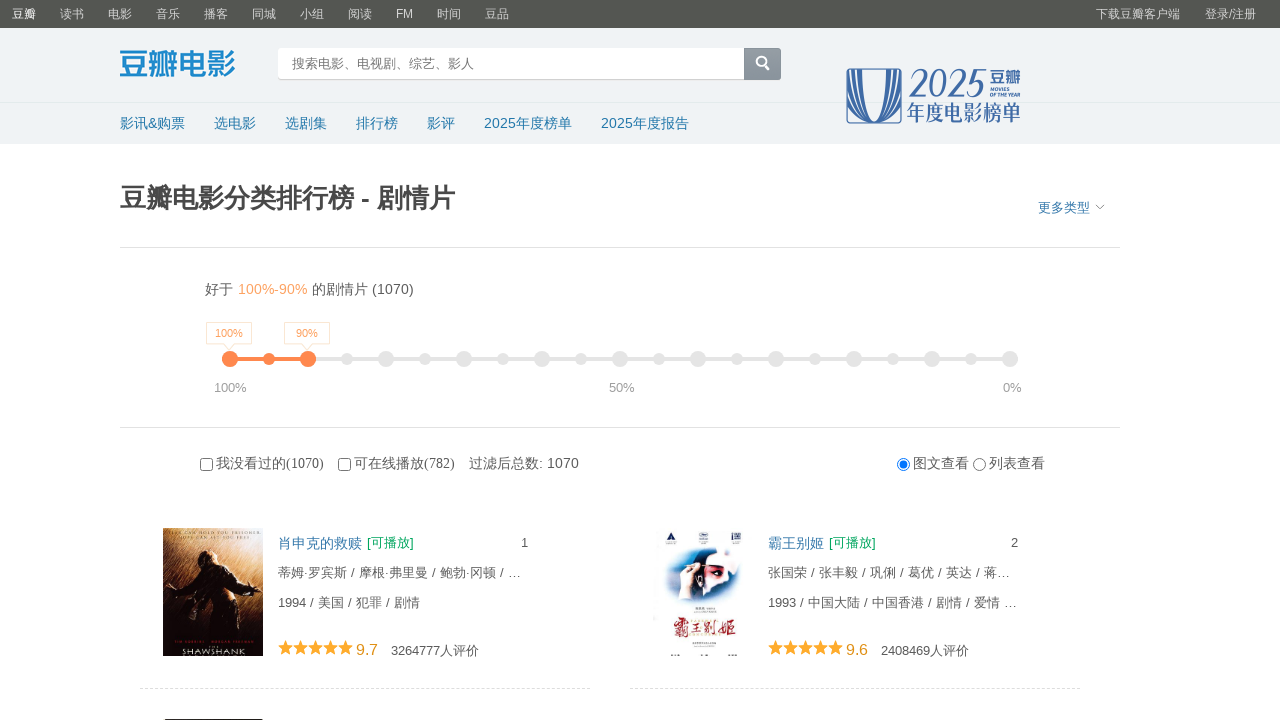

Waited for page to load with networkidle state
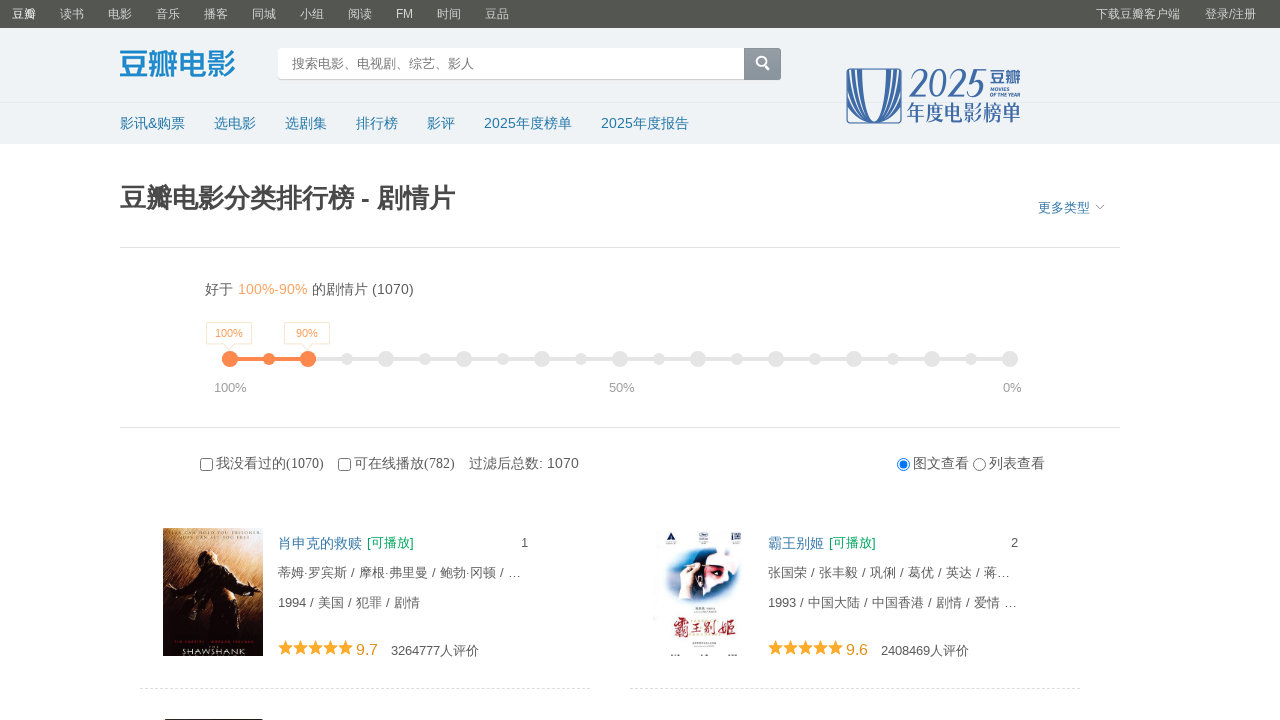

Scrolled down to position 10000 to trigger lazy loading
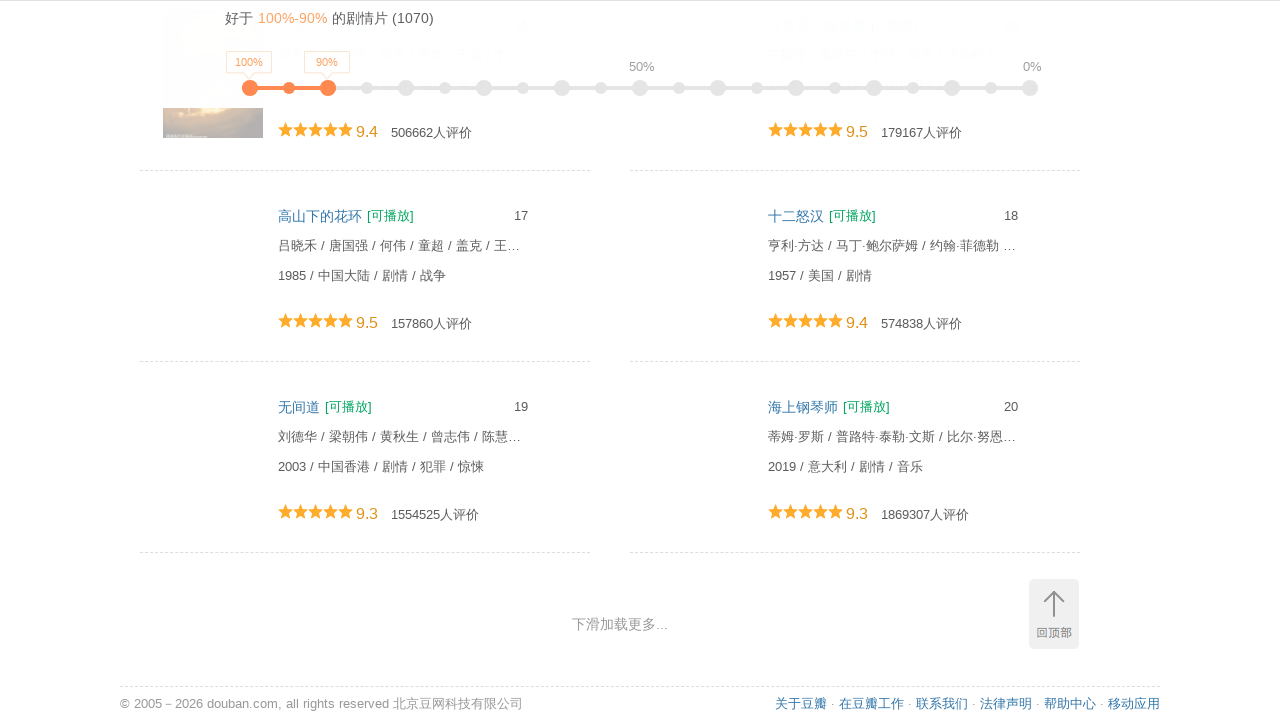

Waited 3 seconds for new content to load
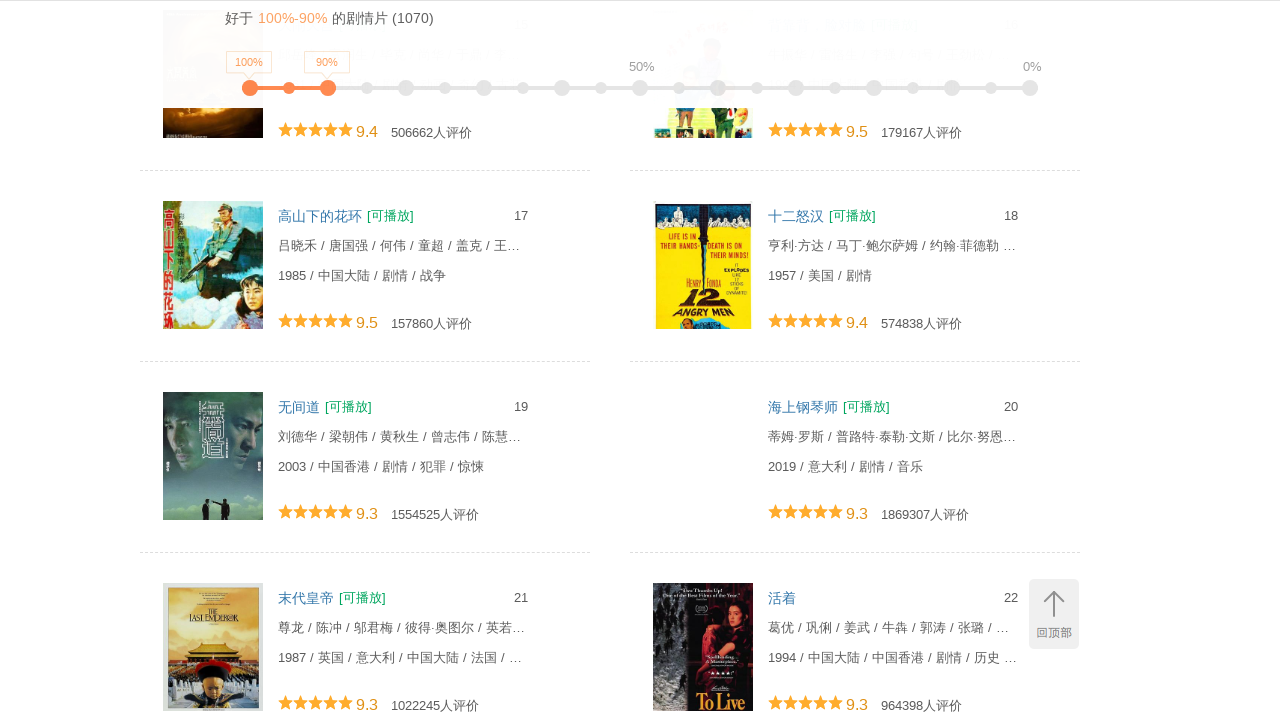

Scrolled down further to position 20000 to load additional content
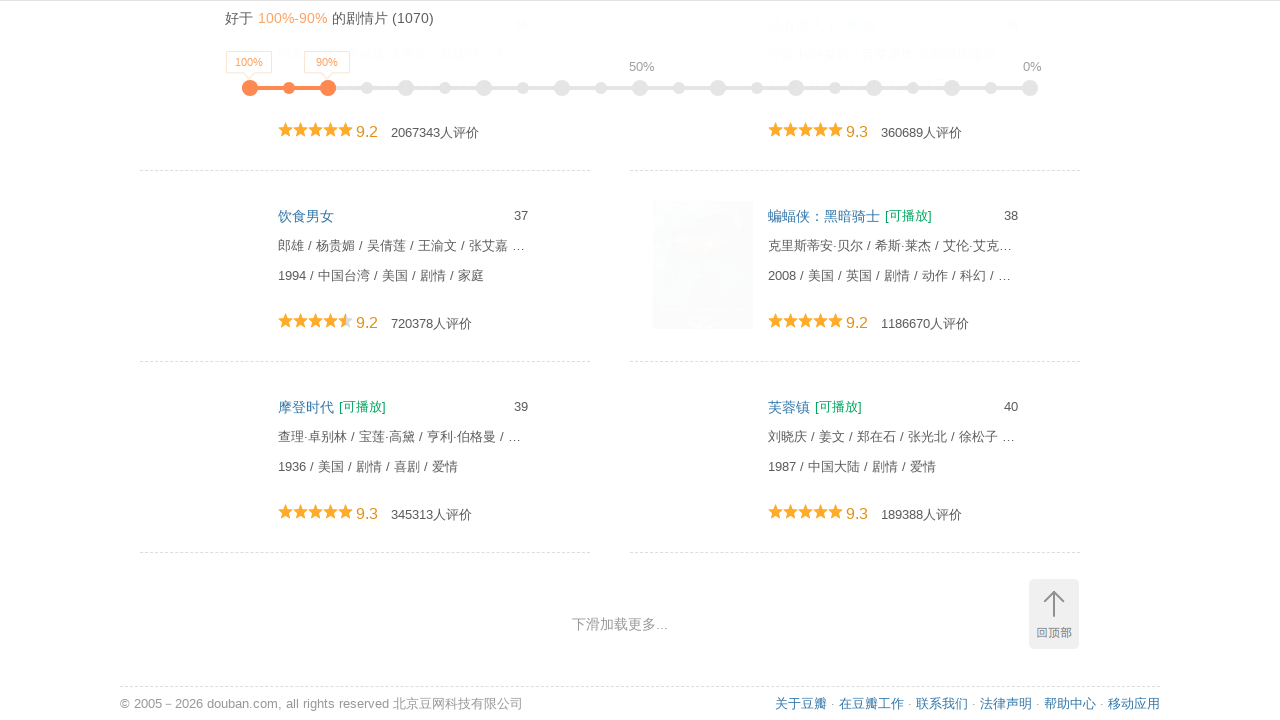

Waited for page to finish loading after final scroll
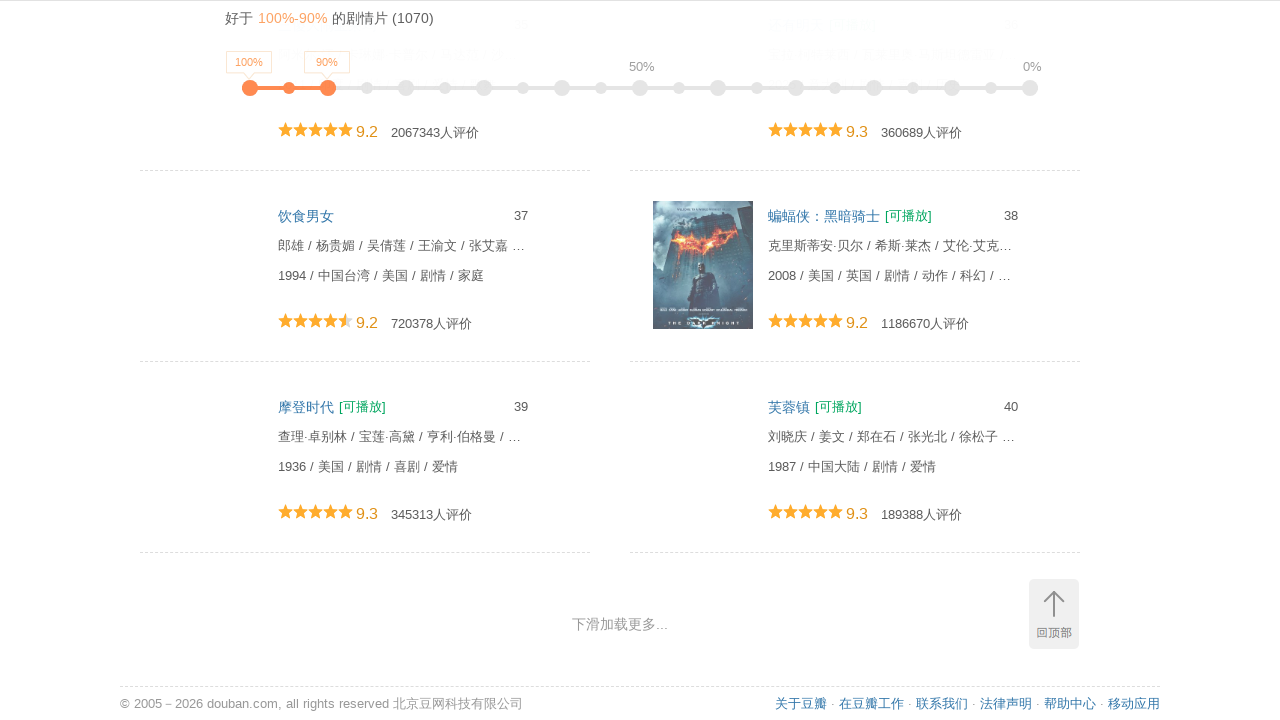

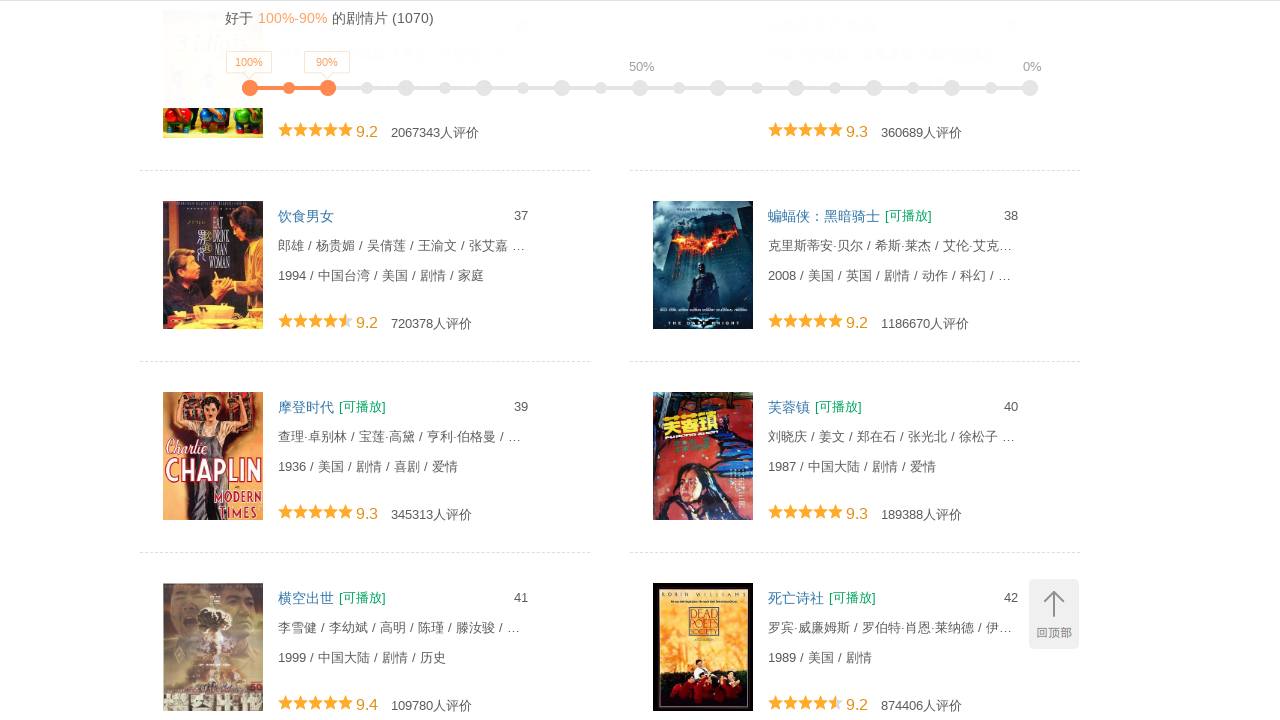